Tests Delta Airlines calendar date picker functionality by selecting a departure date in August (13th) and a return date in November (30th) using the date picker widget

Starting URL: http://delta.com

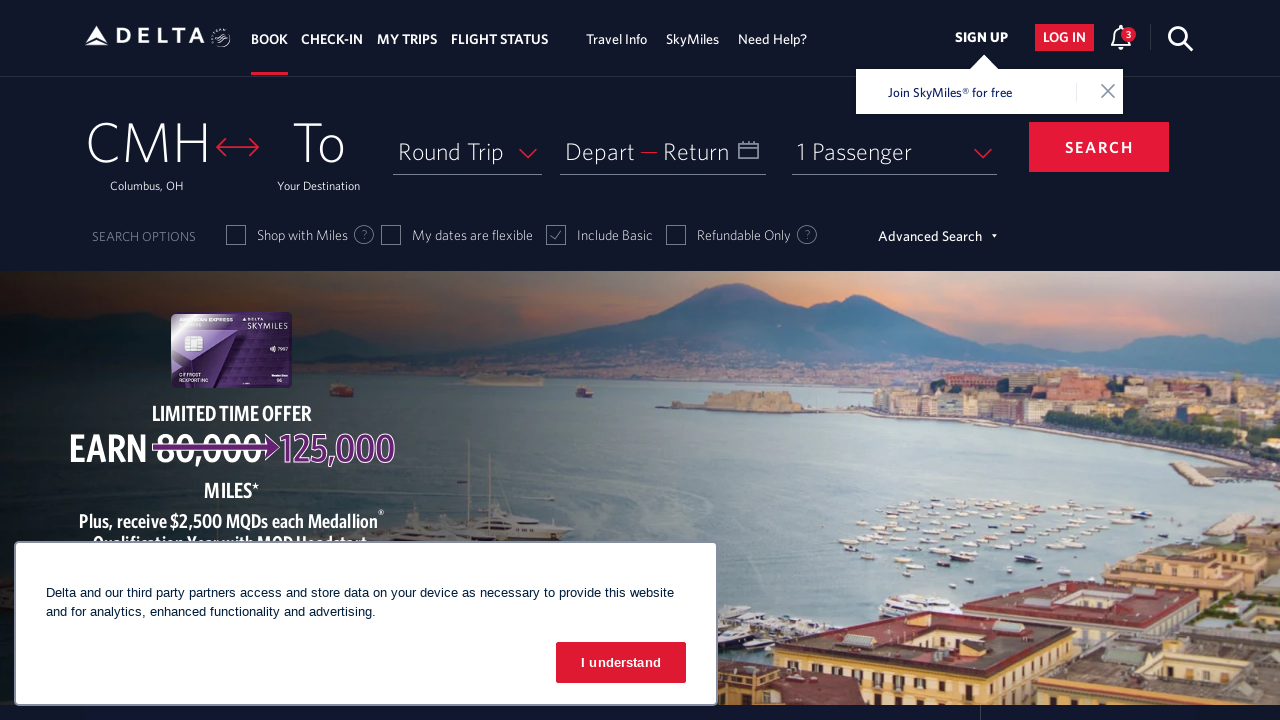

Clicked on departure date input to open calendar at (663, 151) on #input_departureDate_1
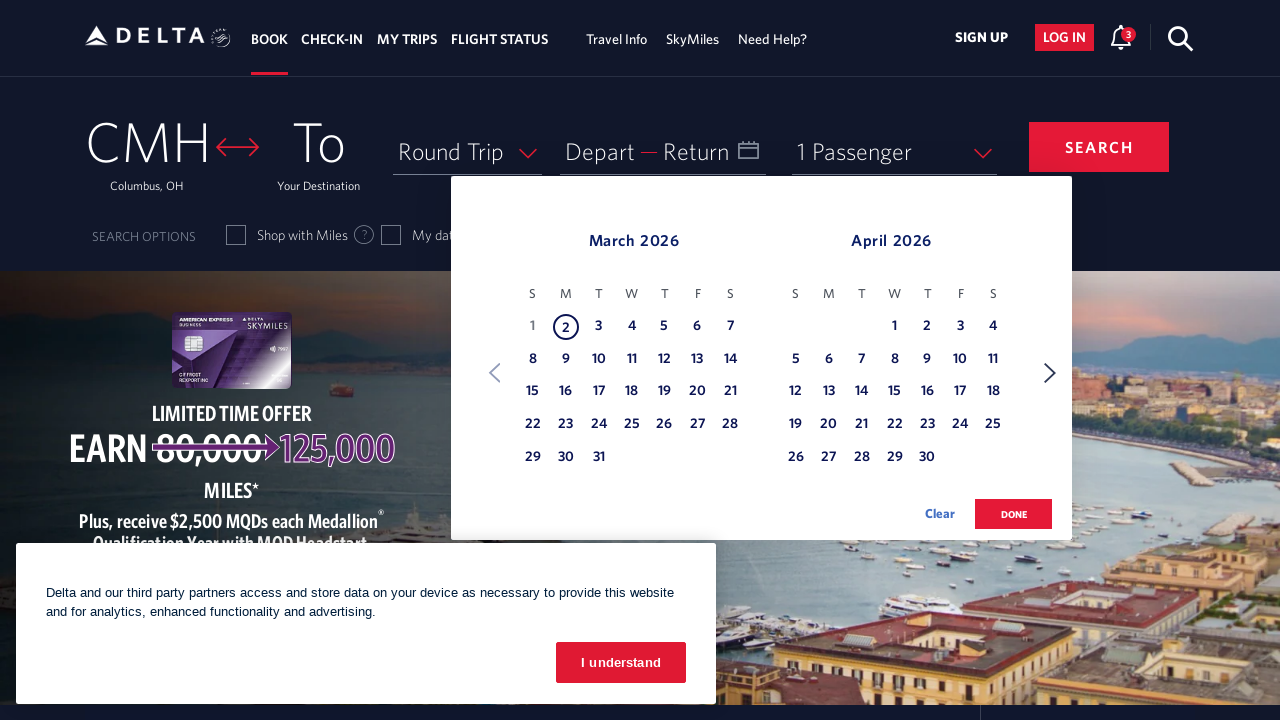

Clicked Next button to navigate to next month for departure date at (1050, 373) on xpath=//span[text() = 'Next']
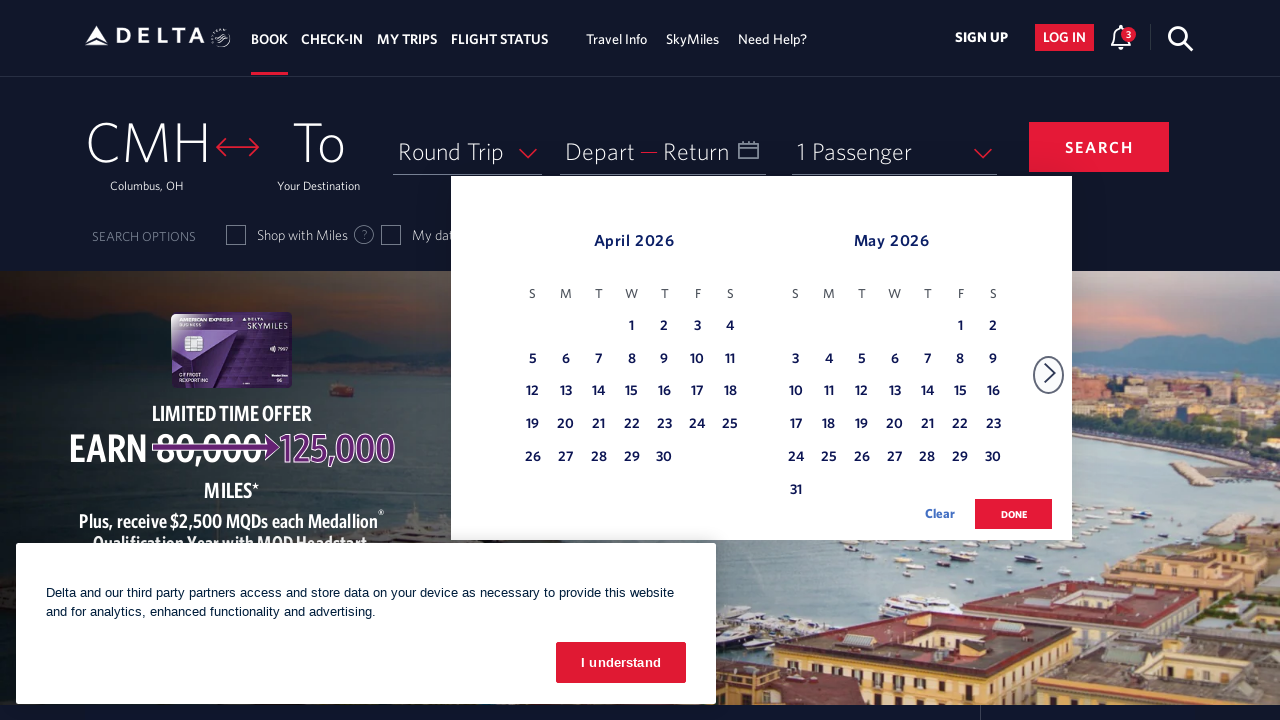

Clicked Next button to navigate to next month for departure date at (1050, 373) on xpath=//span[text() = 'Next']
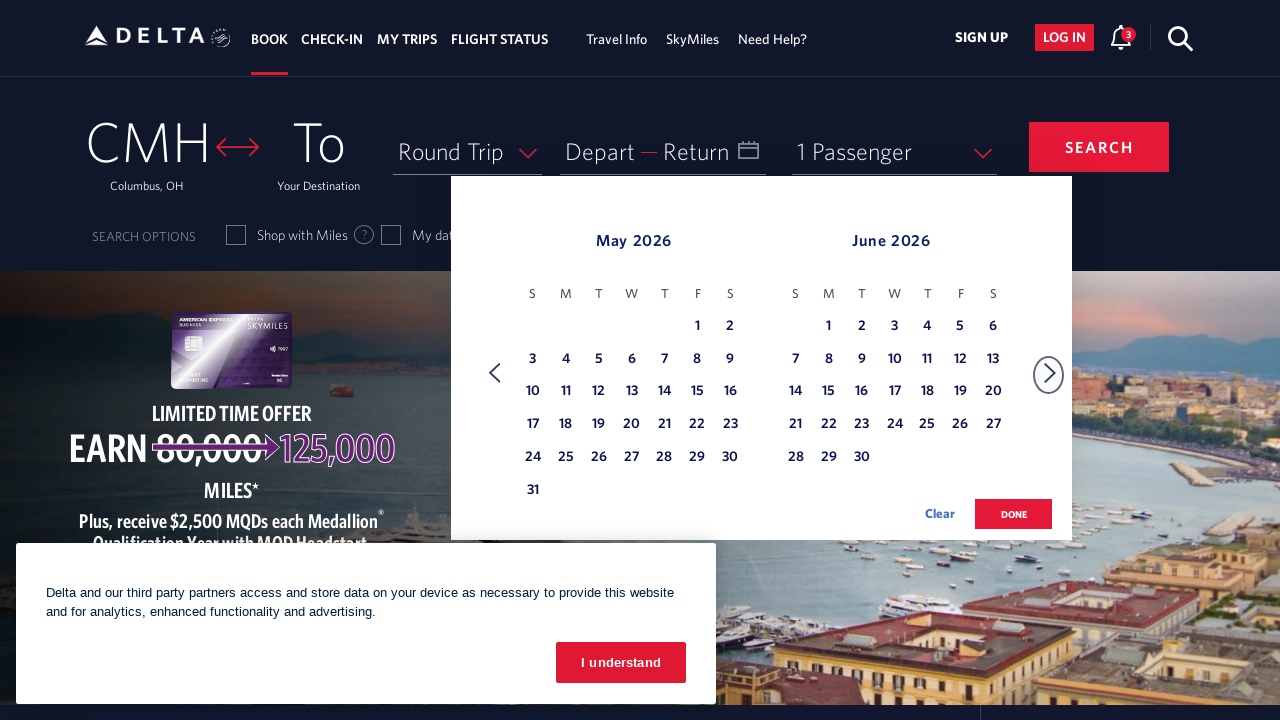

Clicked Next button to navigate to next month for departure date at (1050, 373) on xpath=//span[text() = 'Next']
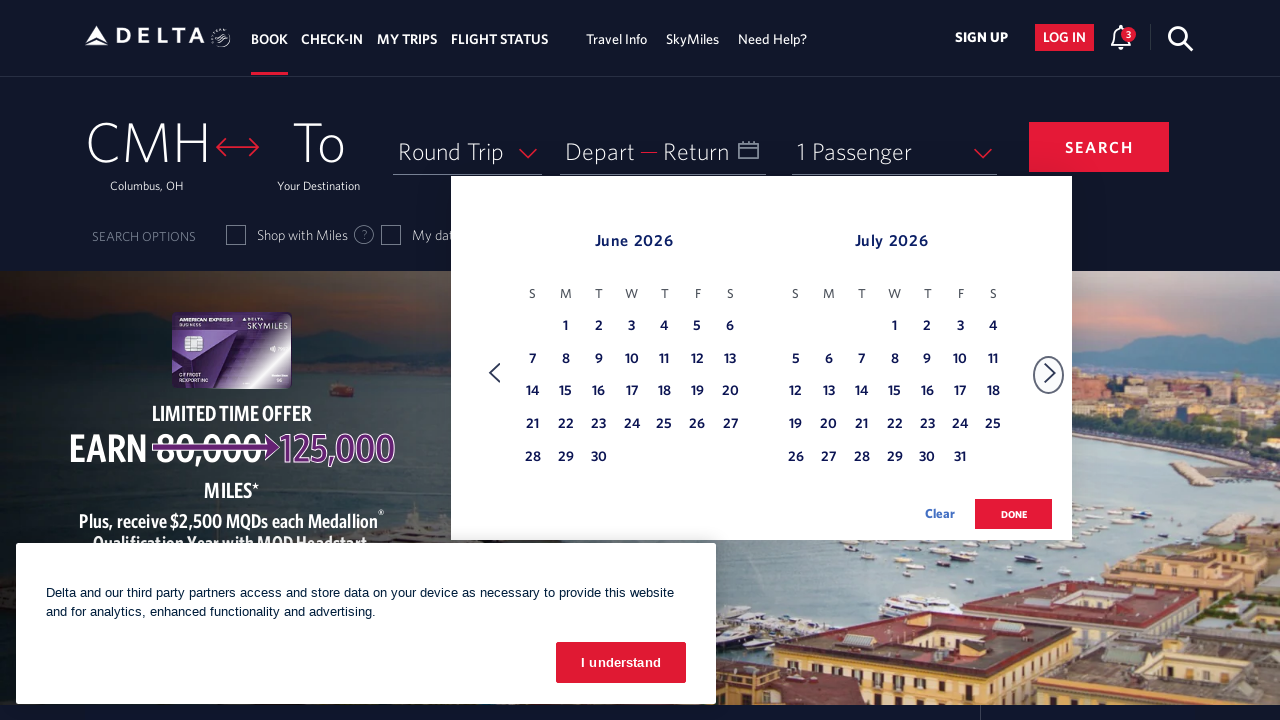

Clicked Next button to navigate to next month for departure date at (1050, 373) on xpath=//span[text() = 'Next']
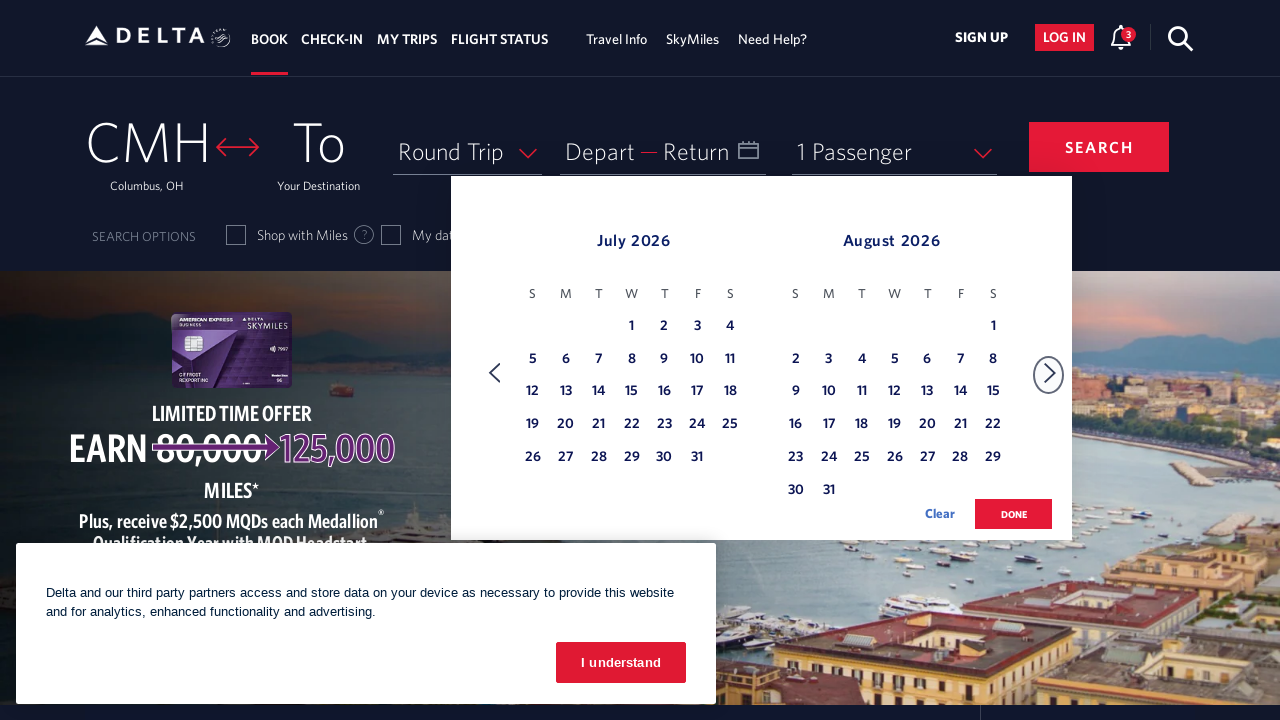

Clicked Next button to navigate to next month for departure date at (1050, 373) on xpath=//span[text() = 'Next']
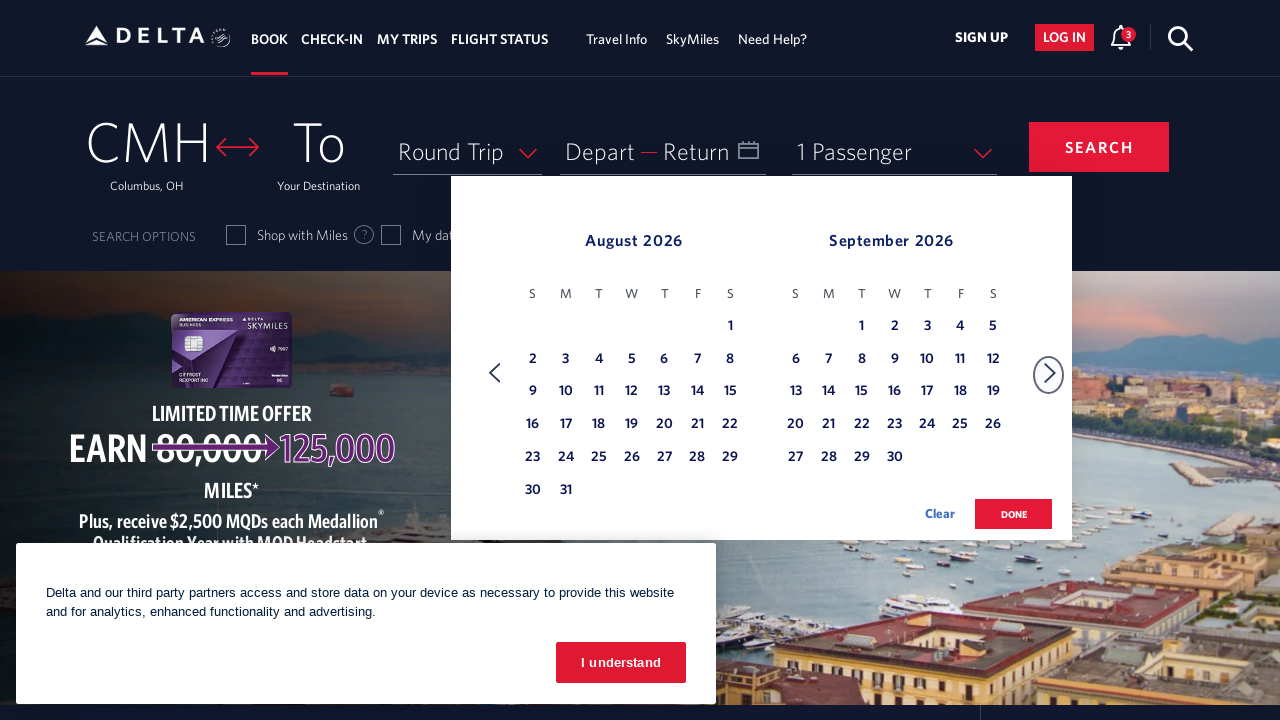

Selected August 13th as departure date at (664, 392) on xpath=//tbody[@class = 'dl-datepicker-tbody-0']/tr/td >> nth=25
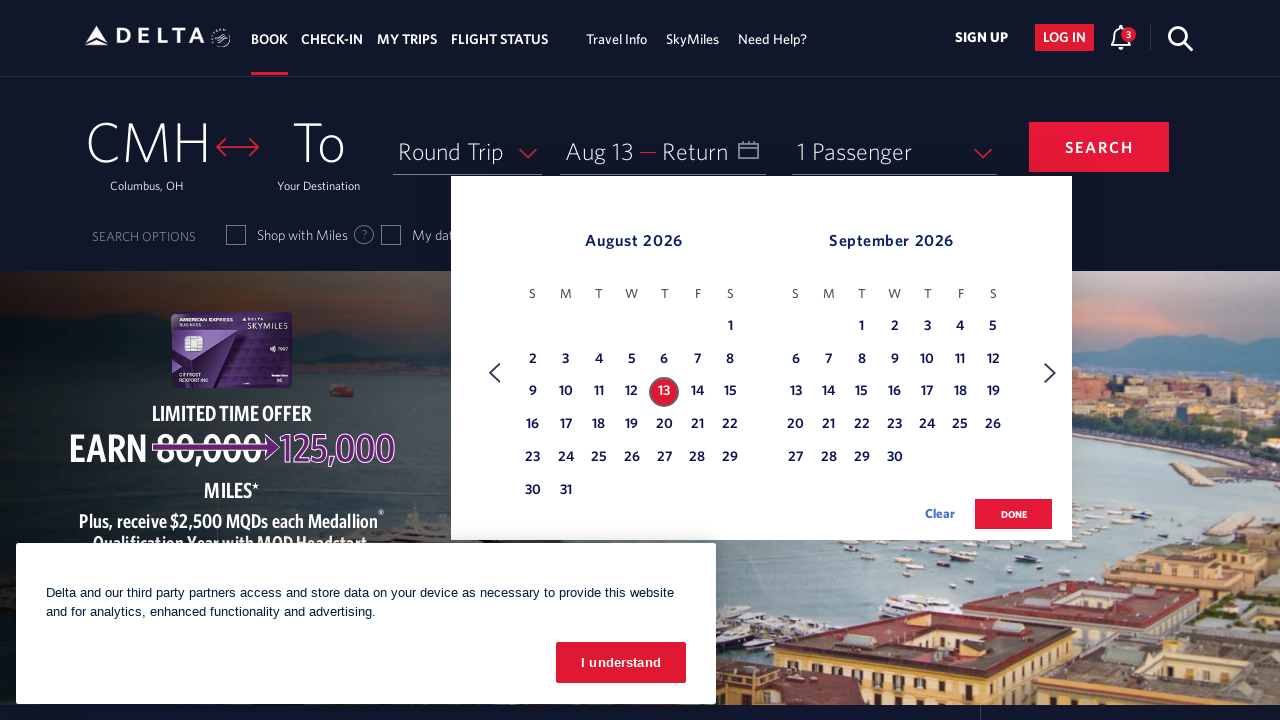

Clicked Next button to navigate to next month for return date at (1050, 373) on xpath=//span[text() = 'Next']
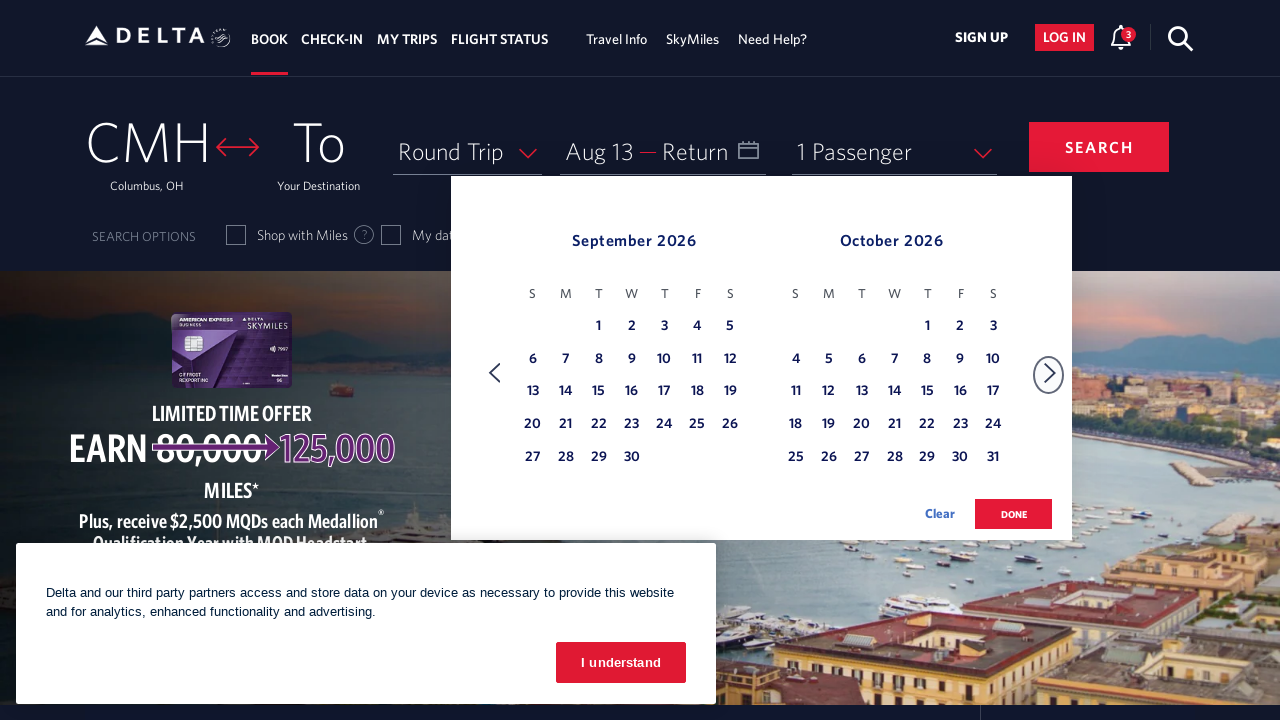

Clicked Next button to navigate to next month for return date at (1050, 373) on xpath=//span[text() = 'Next']
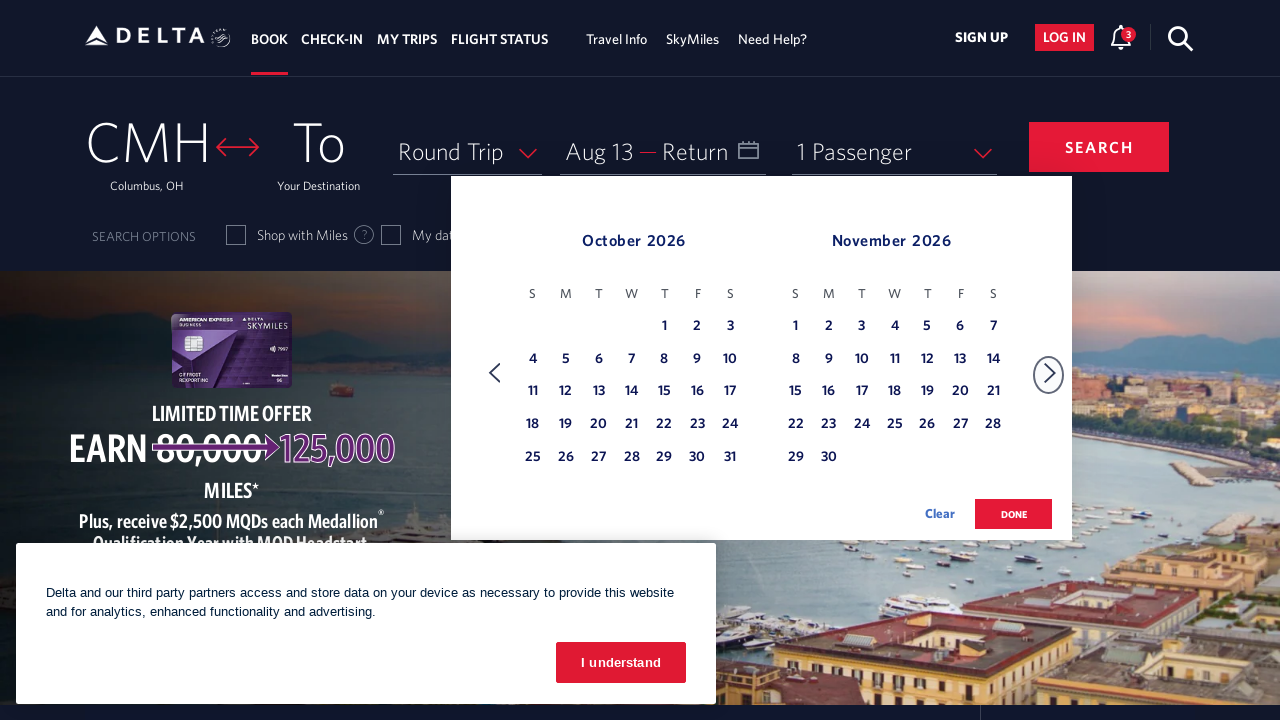

Selected November 30th as return date at (829, 458) on xpath=//tbody[@class = 'dl-datepicker-tbody-1']/tr/td >> nth=36
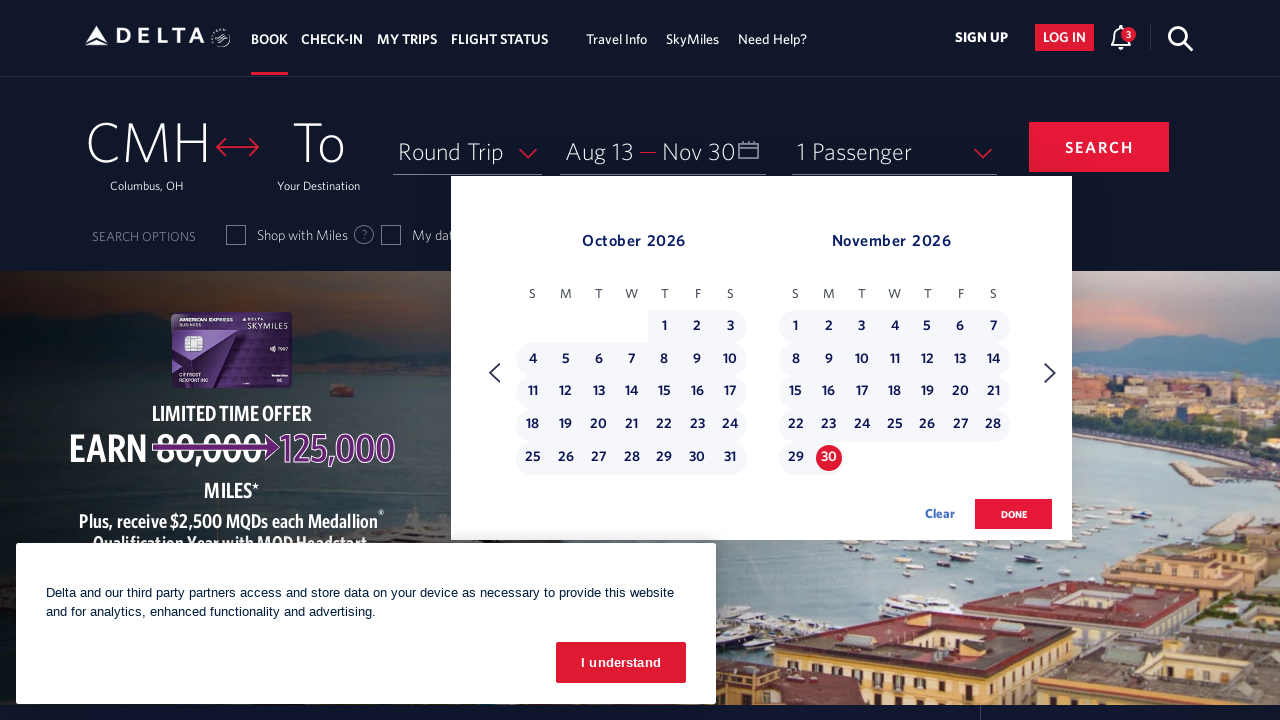

Clicked done button to confirm date selection at (1014, 514) on .donebutton
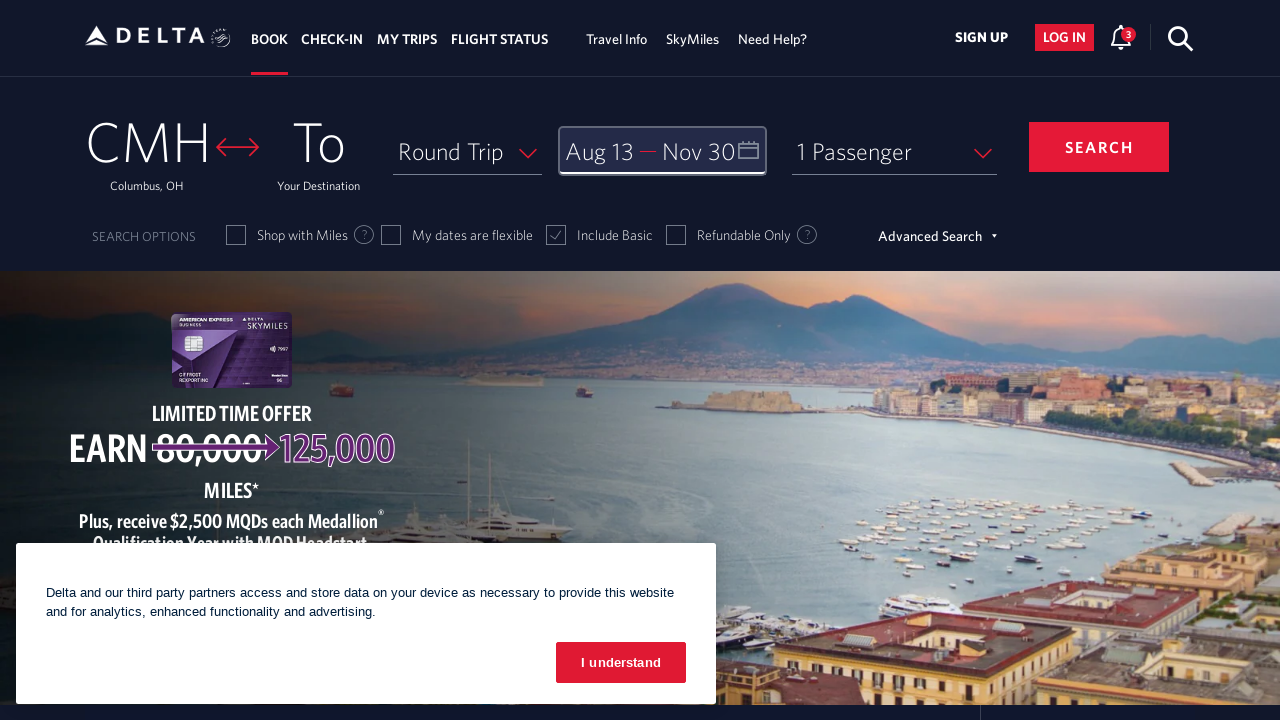

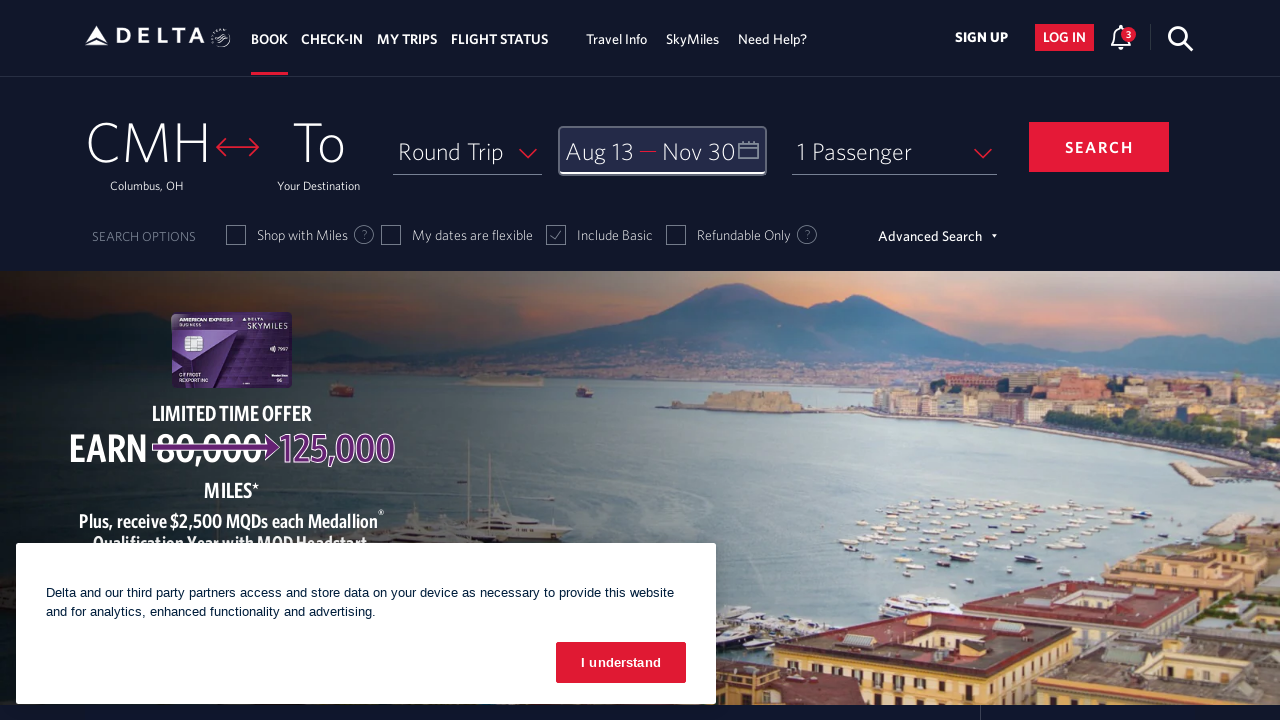